Tests Rent-A-Cat page to verify rent and return buttons exist

Starting URL: https://cs1632.appspot.com/

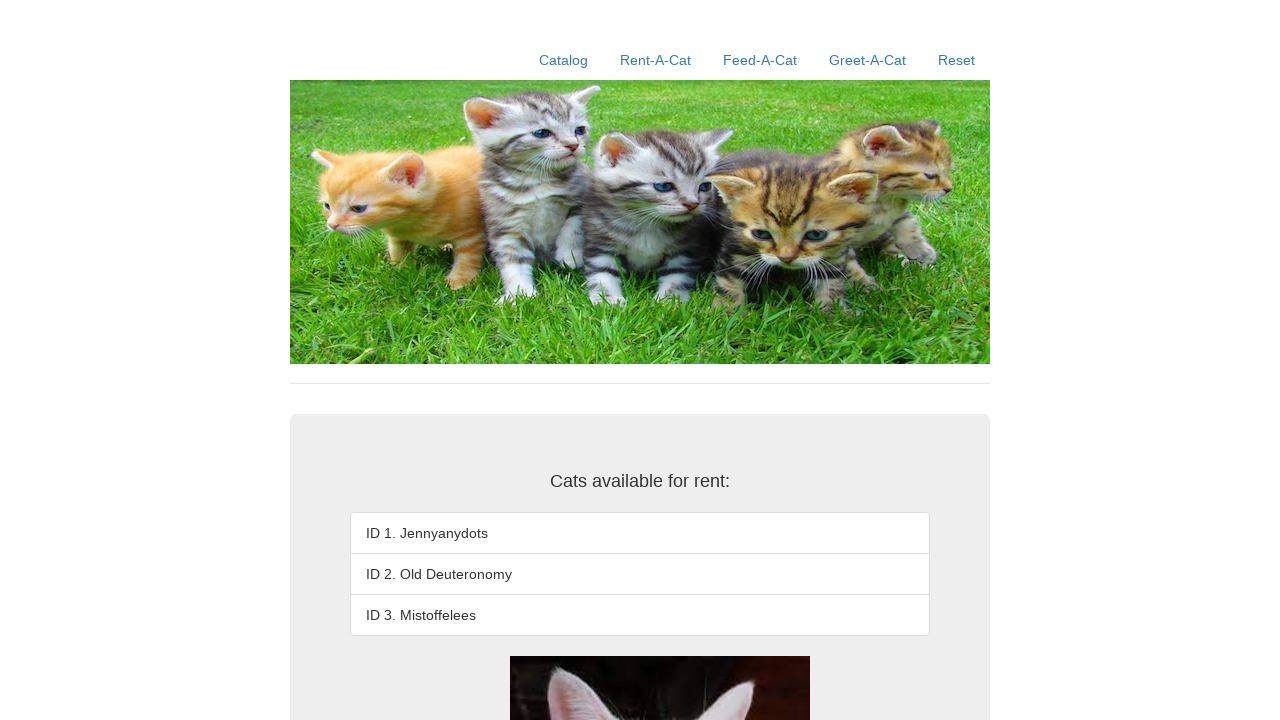

Set cookies for test state (1=false, 2=false, 3=false)
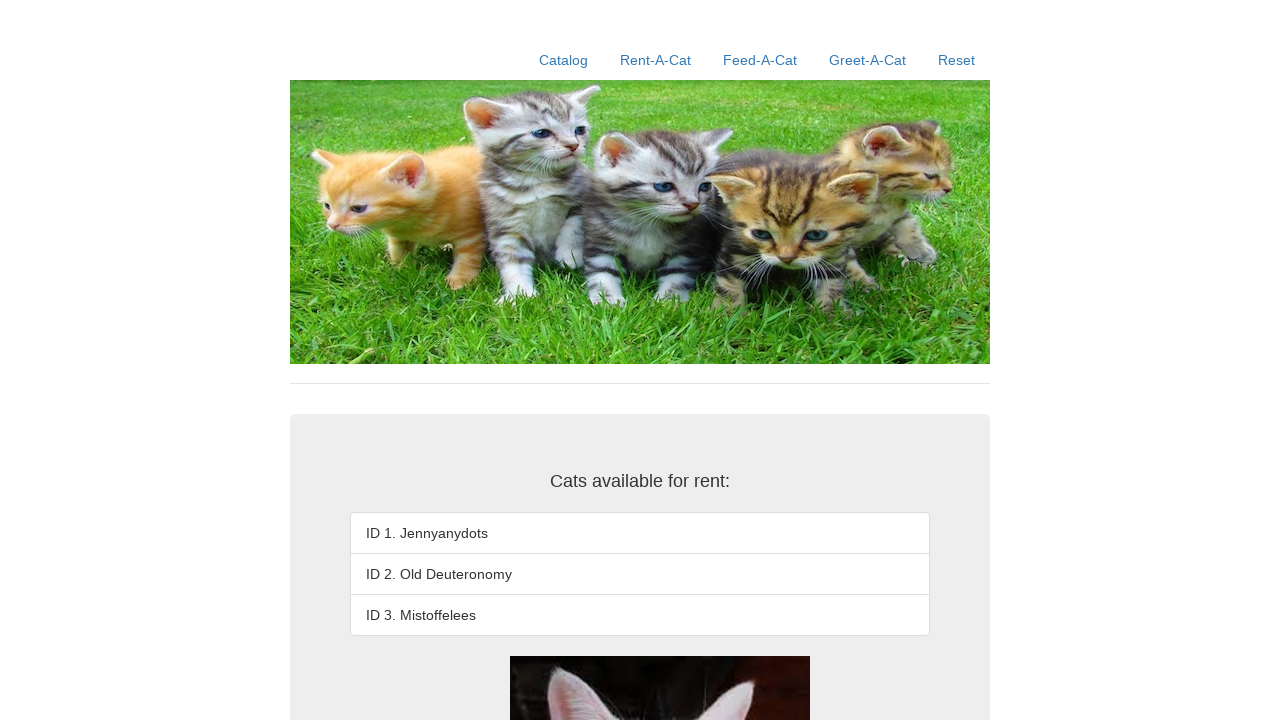

Clicked Rent-A-Cat link at (656, 60) on text=Rent-A-Cat
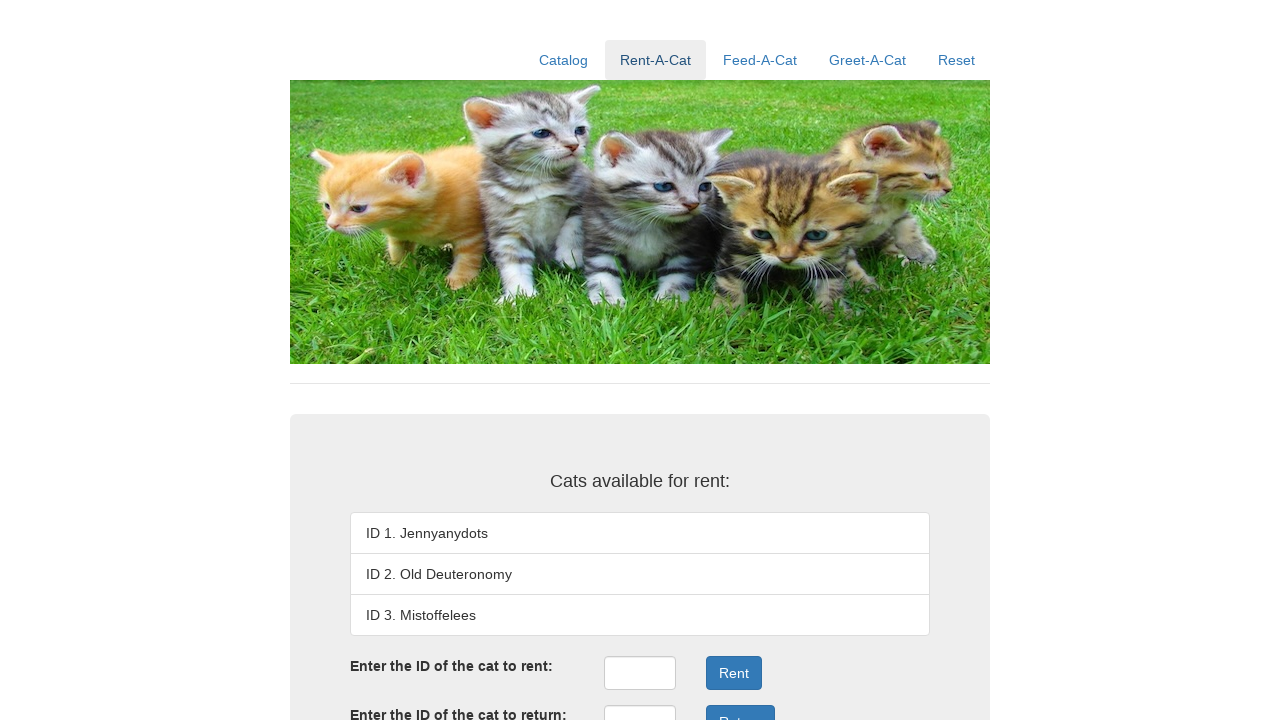

Rent button found and loaded
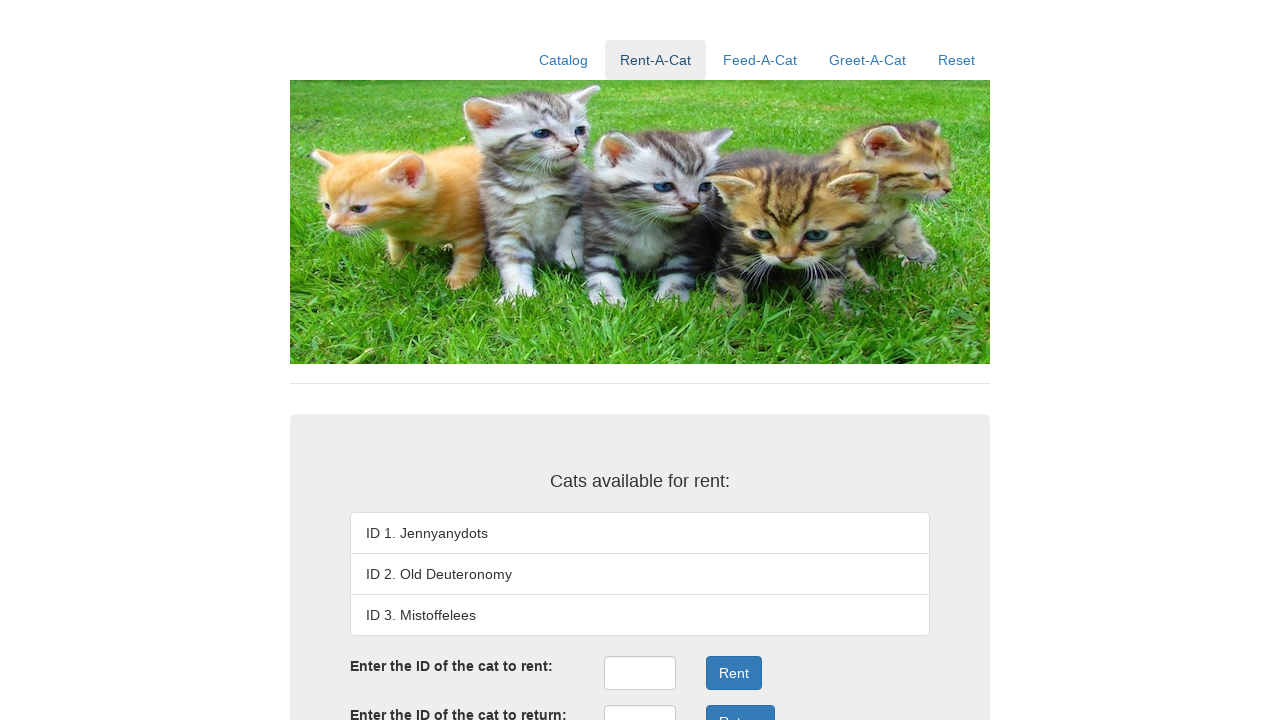

Return button found and loaded
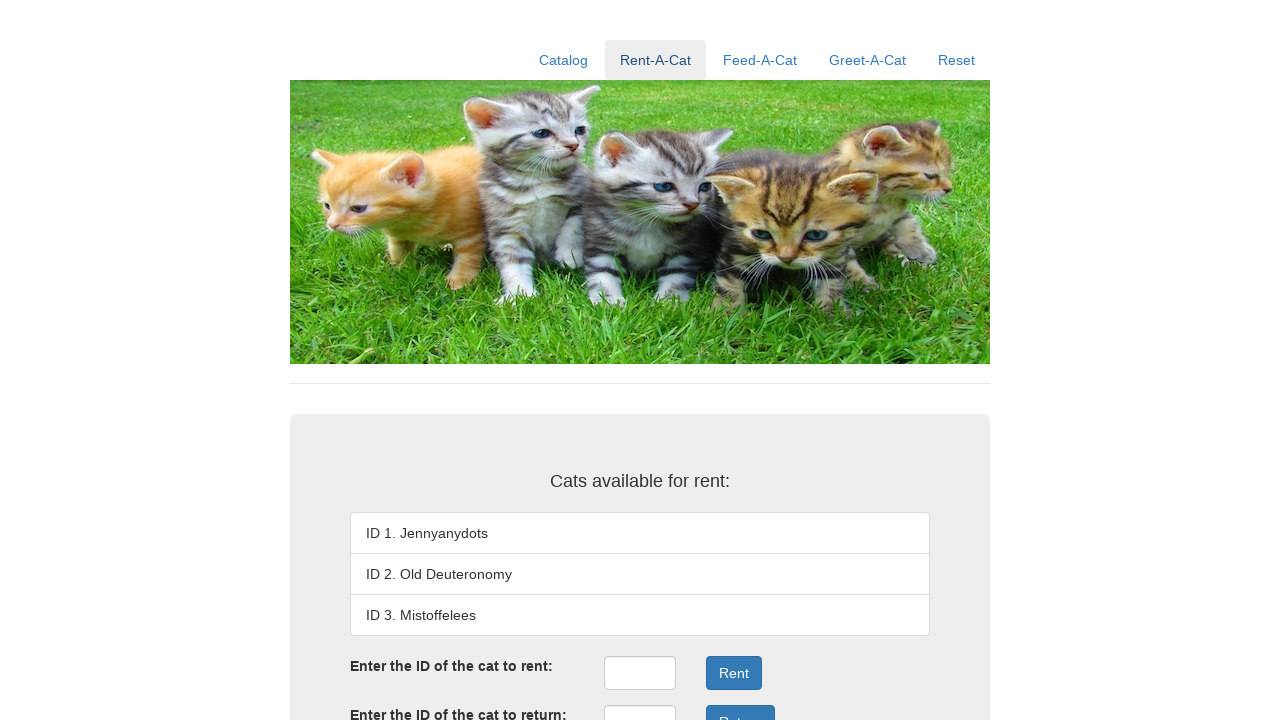

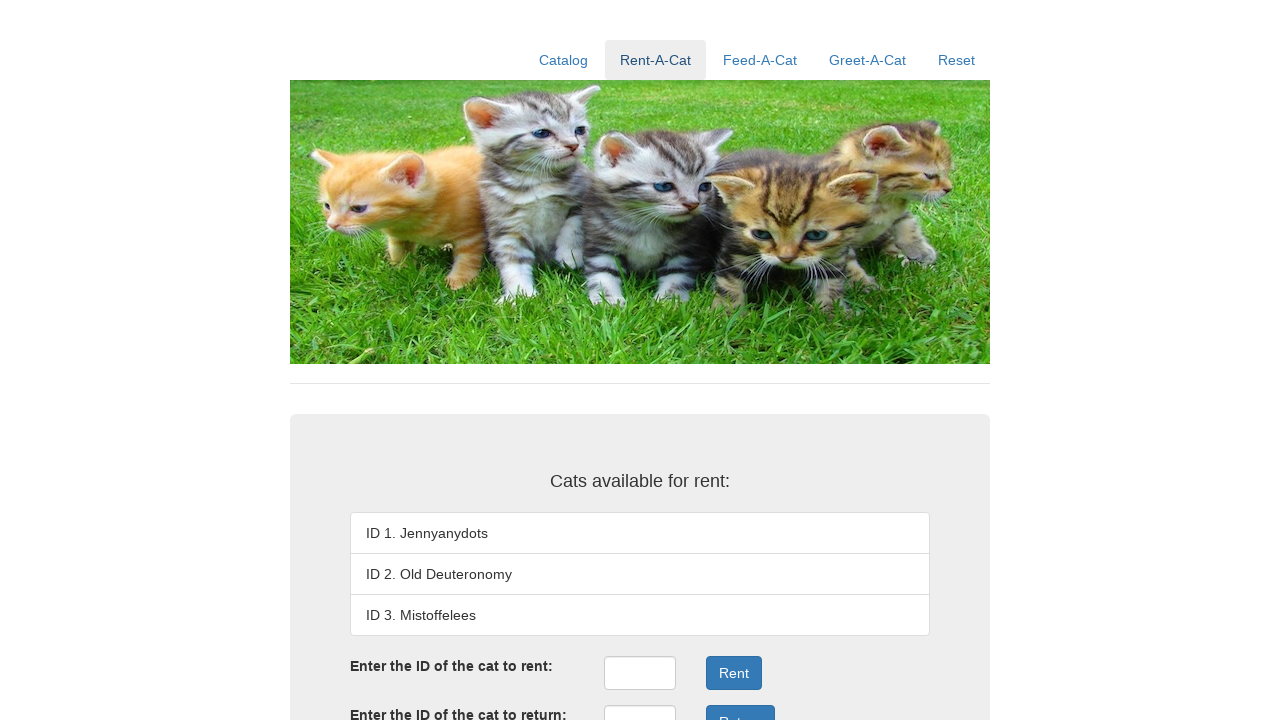